Tests data table sorting in ascending order by clicking on the dues column header (table with attributes/classes)

Starting URL: http://the-internet.herokuapp.com/tables

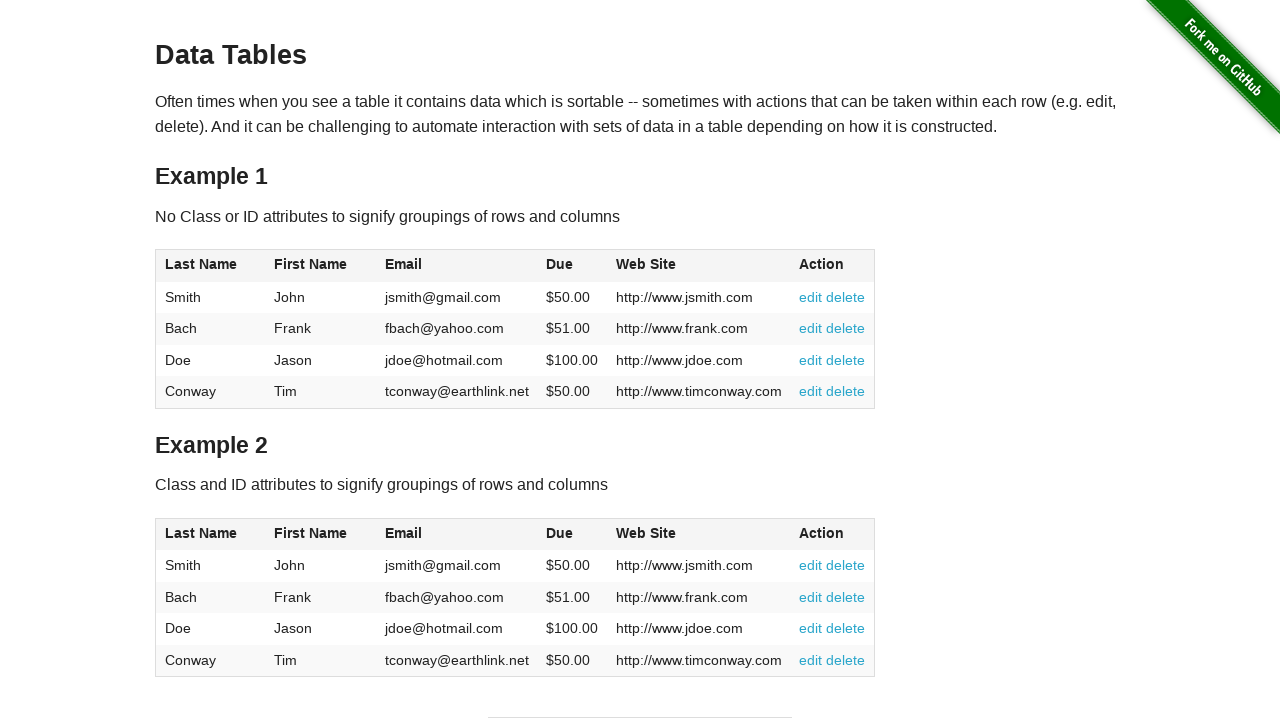

Clicked dues column header to sort in ascending order at (560, 533) on #table2 thead .dues
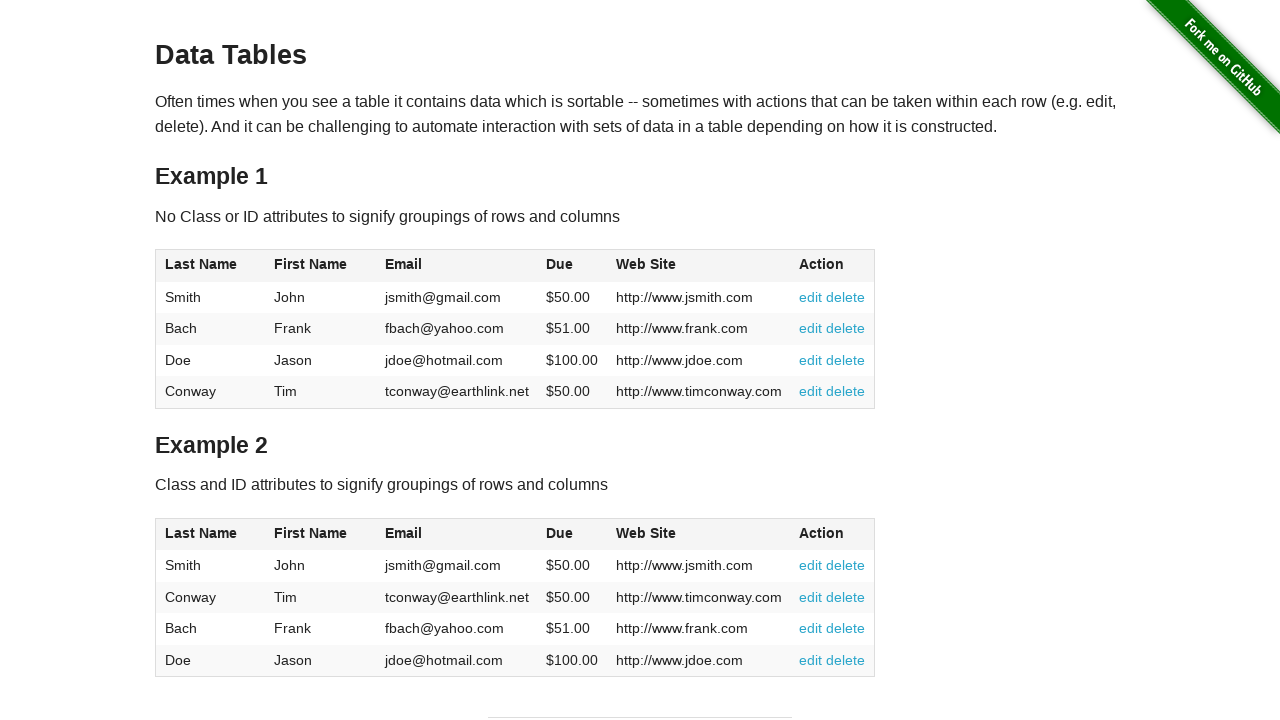

Data table sorted and dues column cells loaded
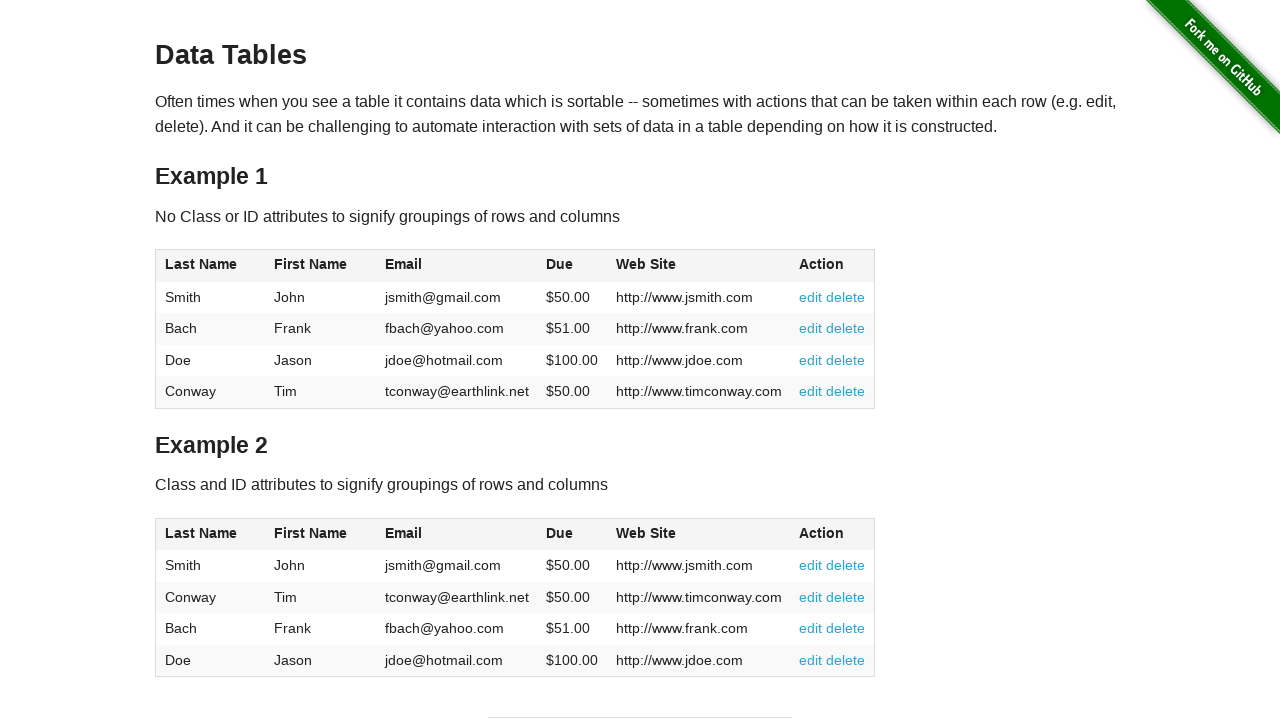

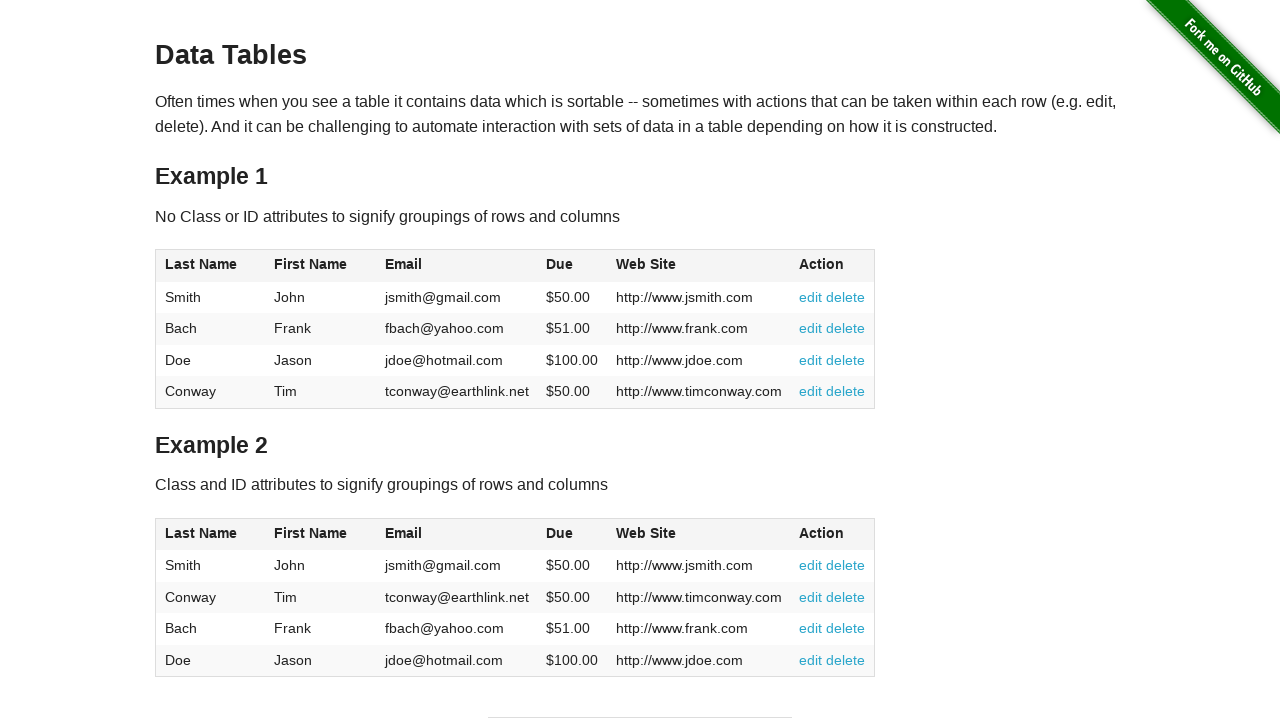